Tests a practice form by filling in email, password, selecting a dropdown option, choosing a radio button based on age, submitting the form, entering a name, and verifying a success message appears.

Starting URL: https://rahulshettyacademy.com/angularpractice/

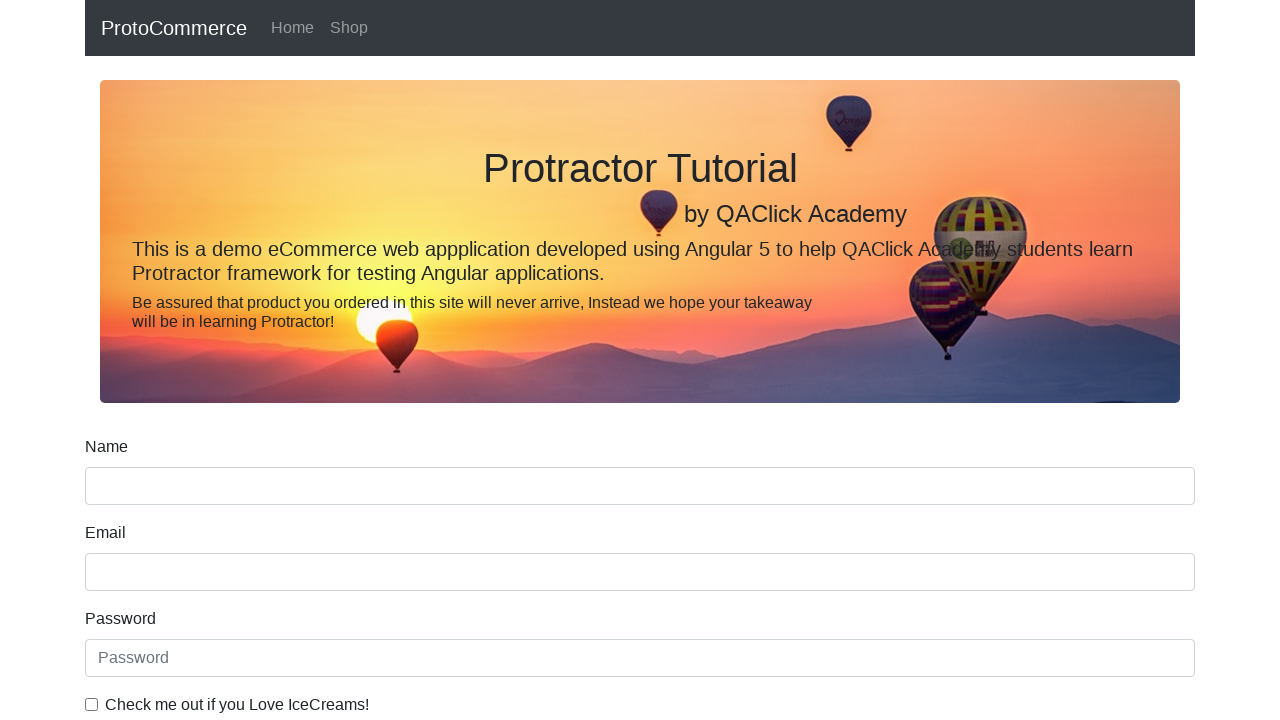

Filled email field with 'johndoe_test@gmail.com' on input[name='email']
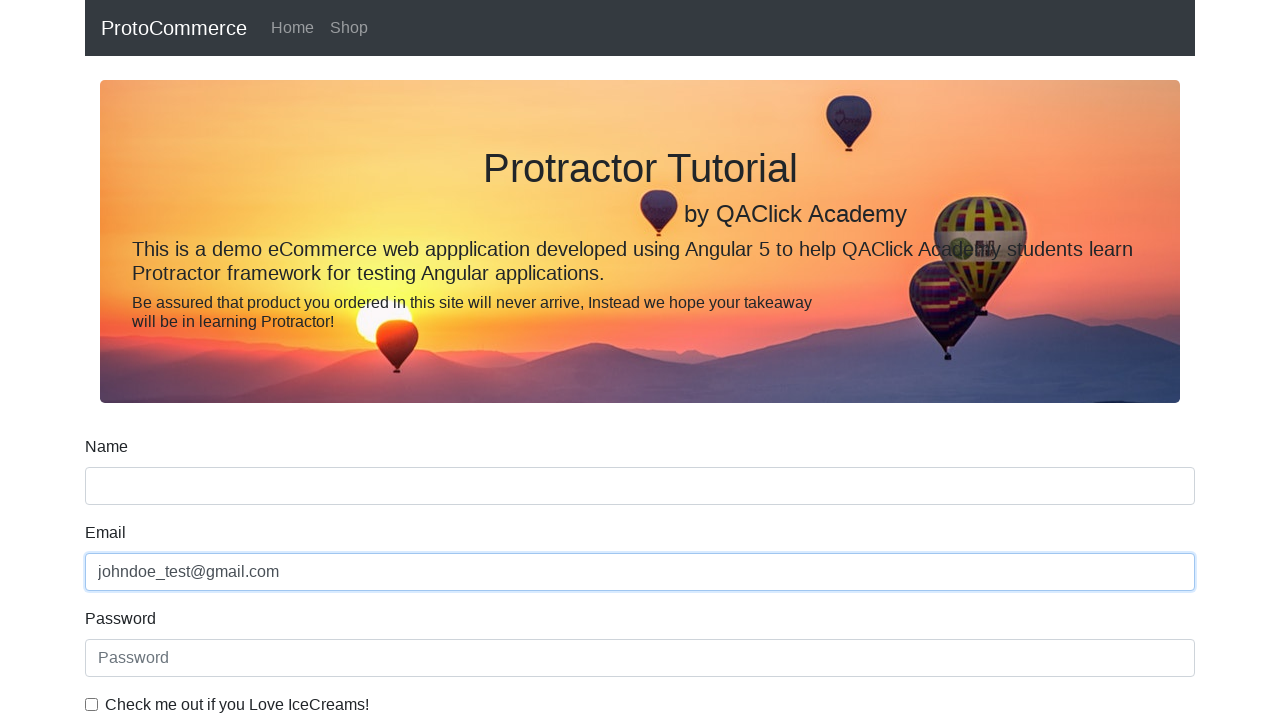

Filled password field with 'testPass789' on #exampleInputPassword1
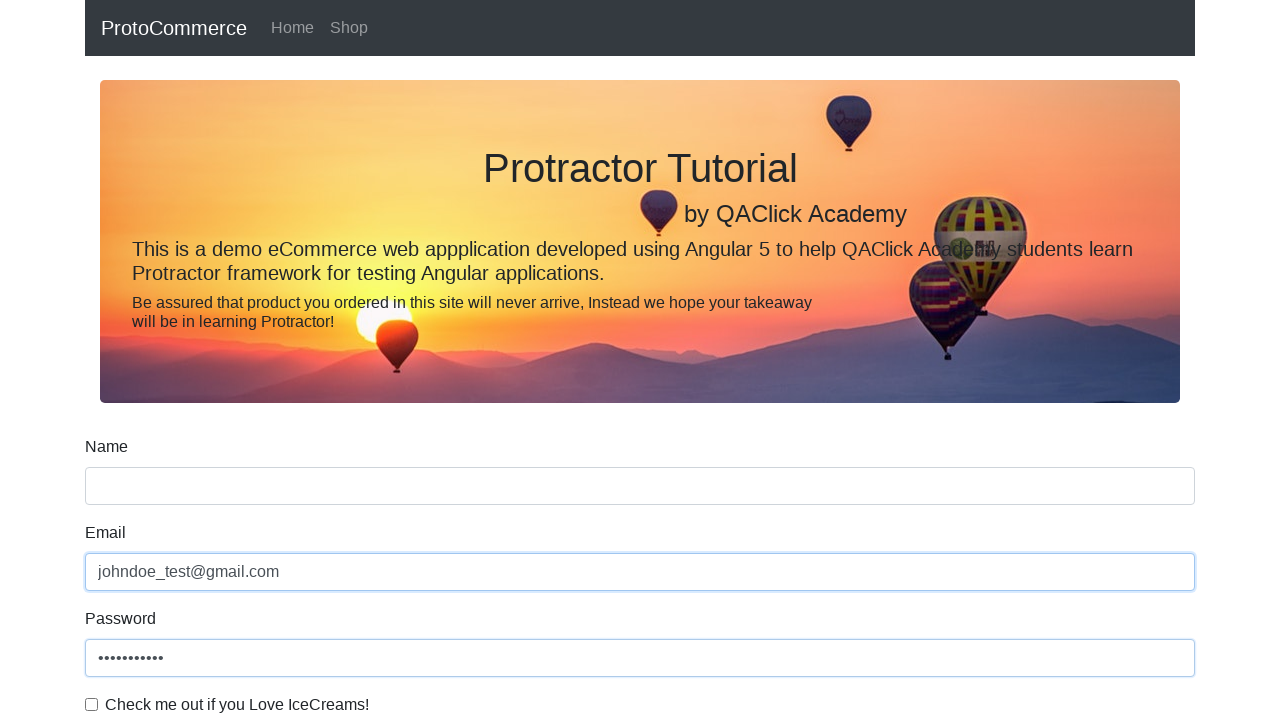

Clicked the checkbox at (92, 704) on #exampleCheck1
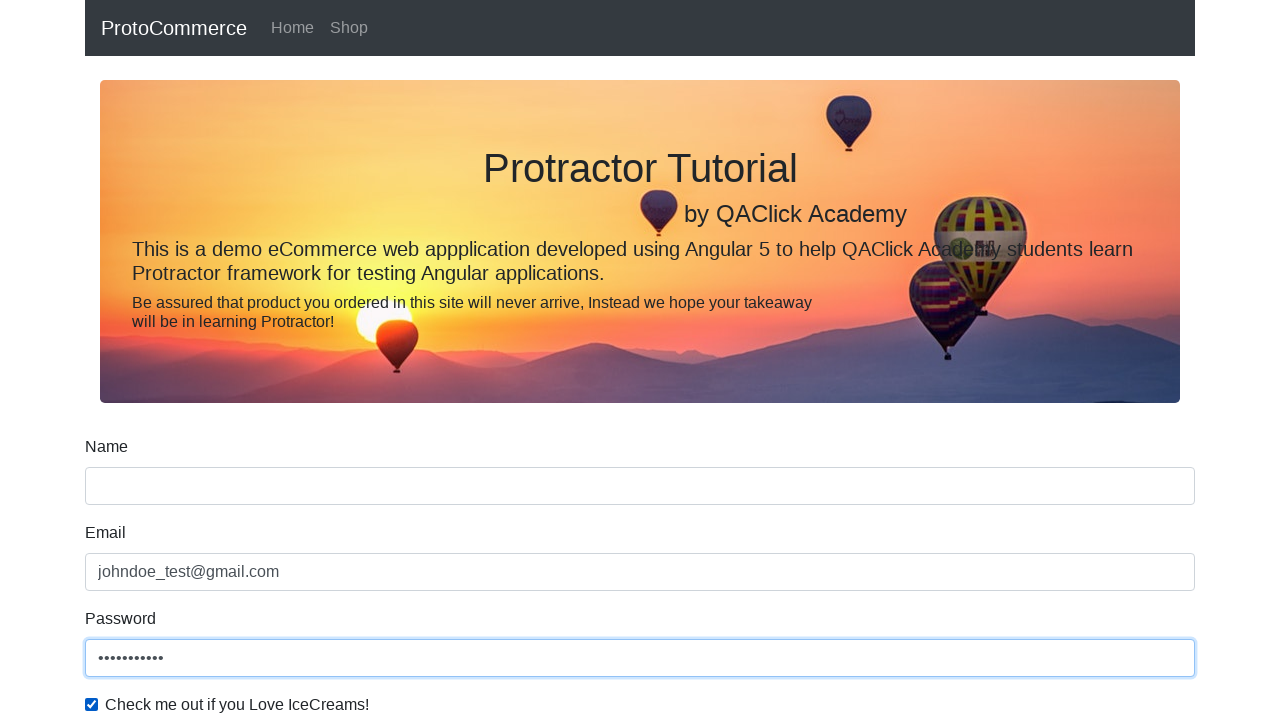

Selected 'Female' from dropdown menu on #exampleFormControlSelect1
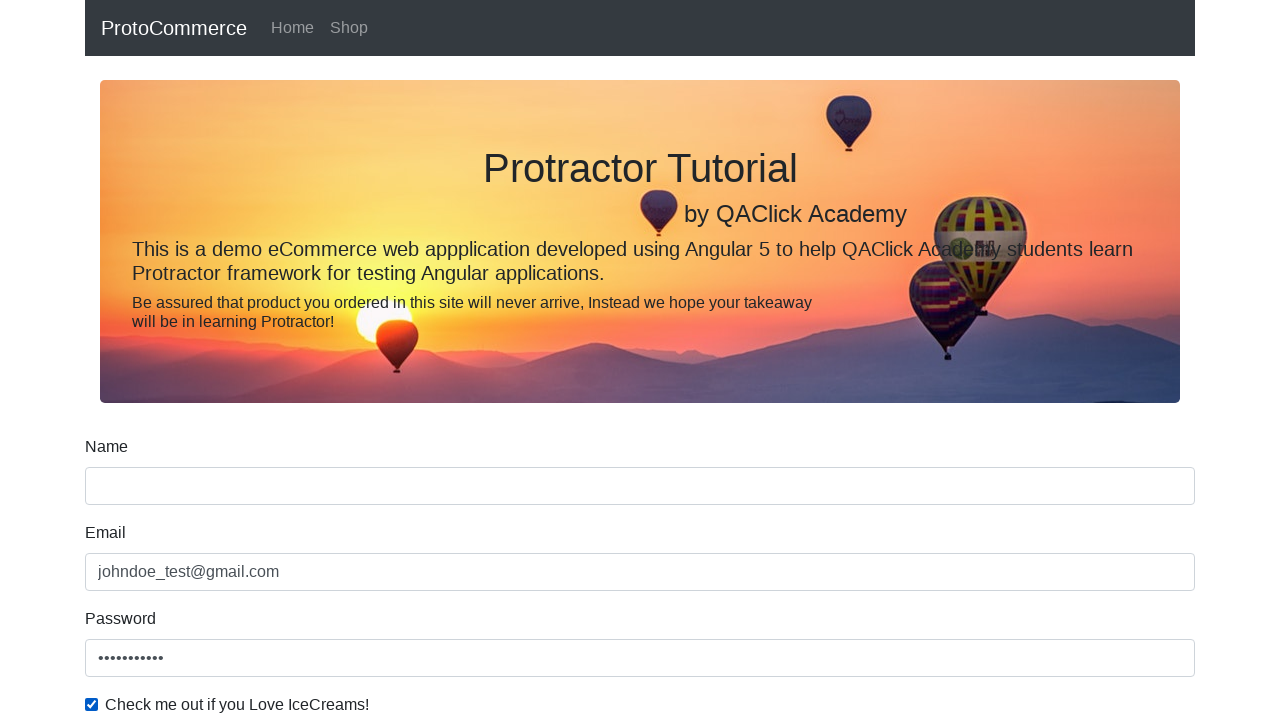

Selected radio button for employed status (age >= 18) at (326, 360) on #inlineRadio2
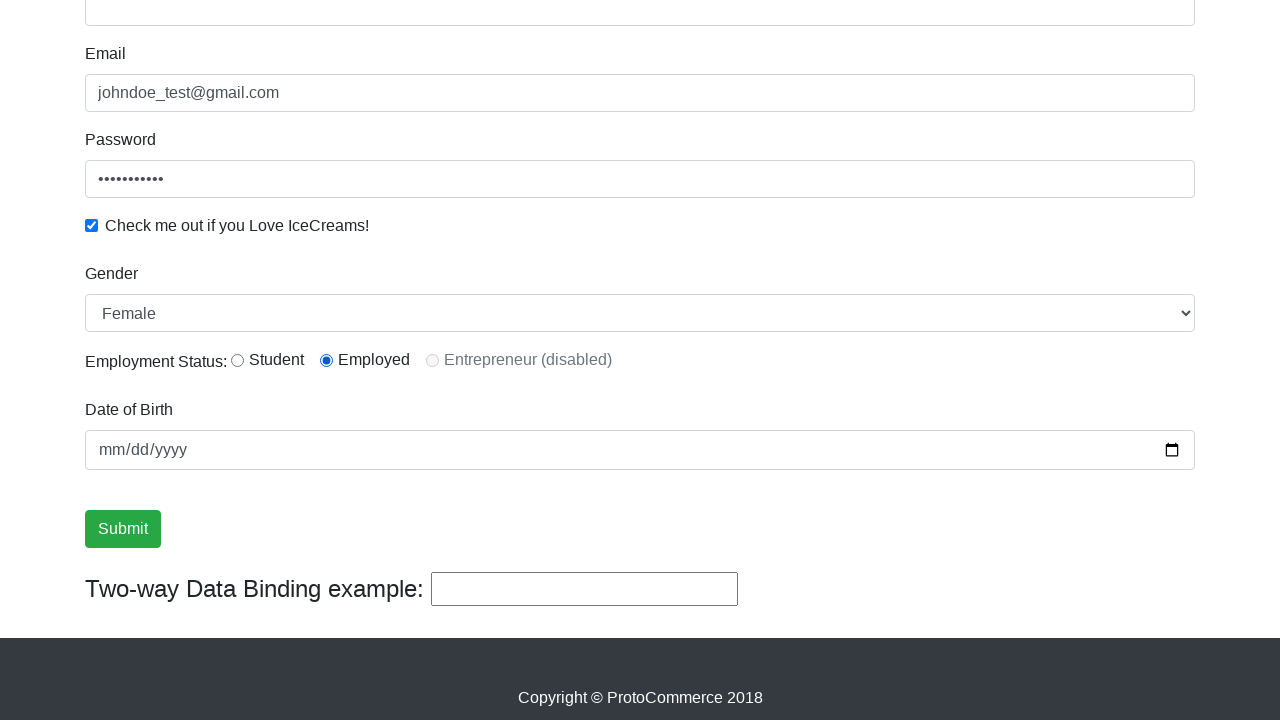

Clicked form submit button at (123, 529) on input[type='submit']
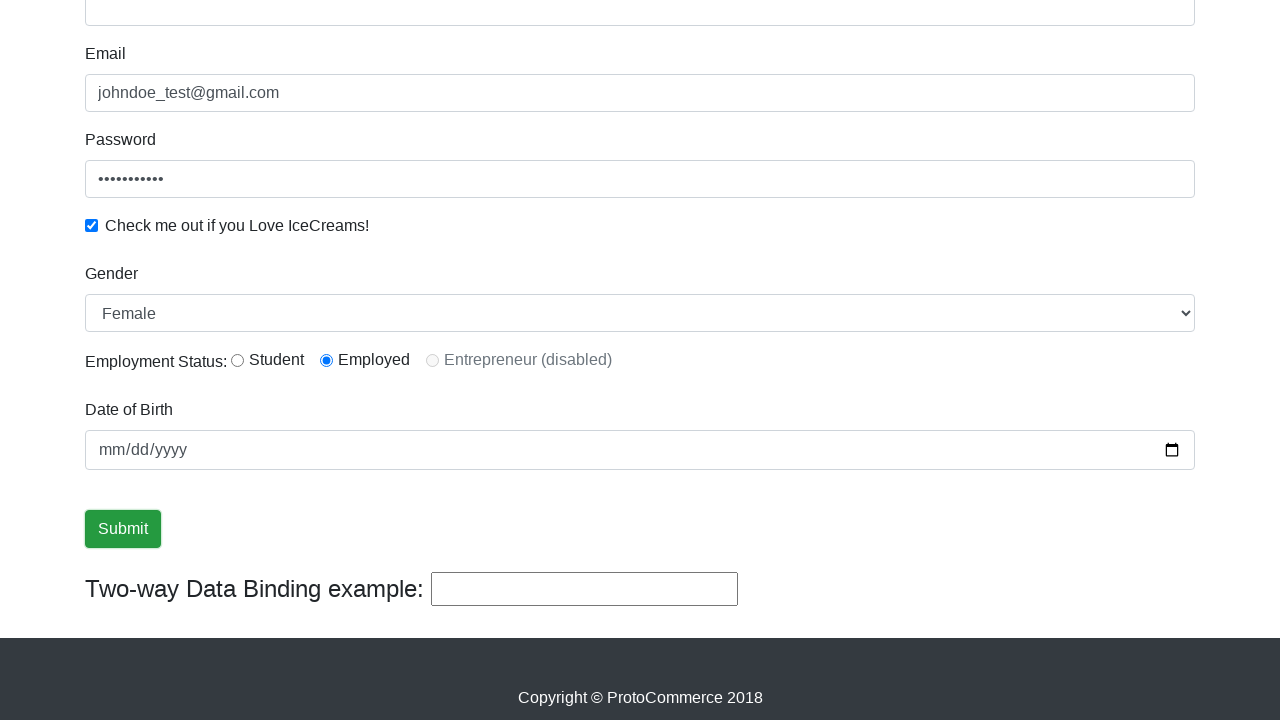

Filled name field with 'John Doe' on input[name='name']
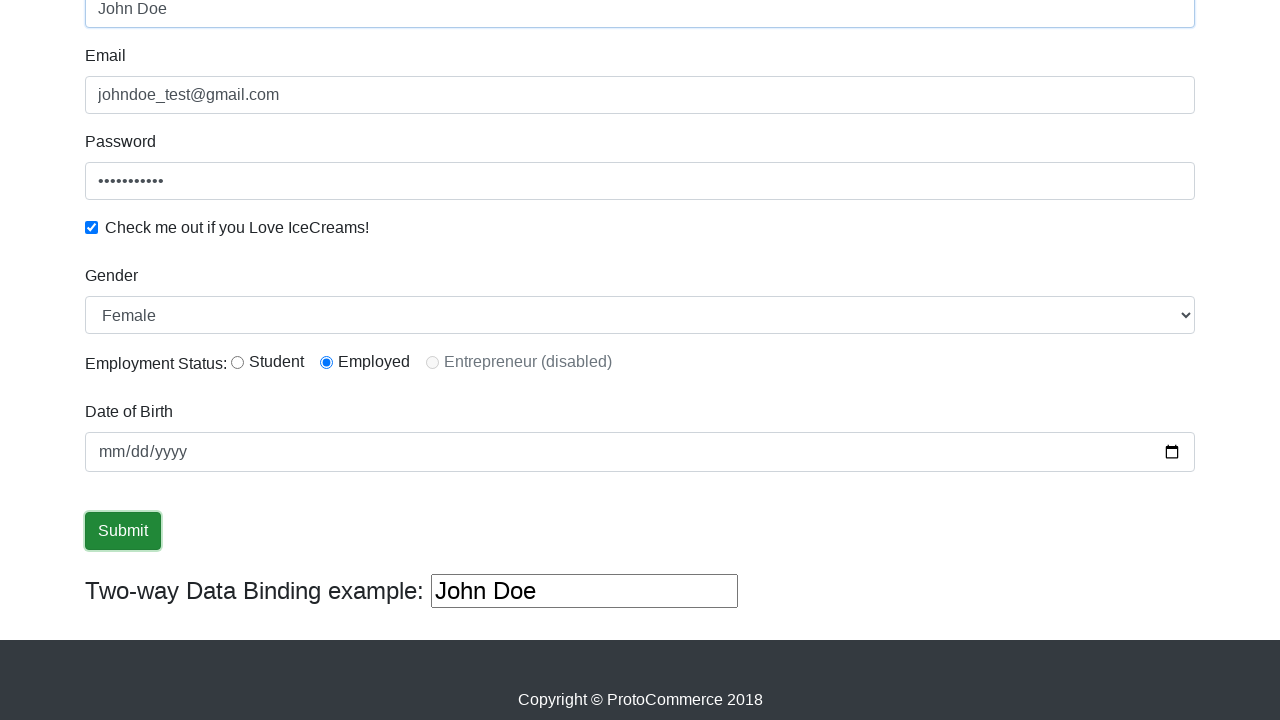

Success alert message appeared
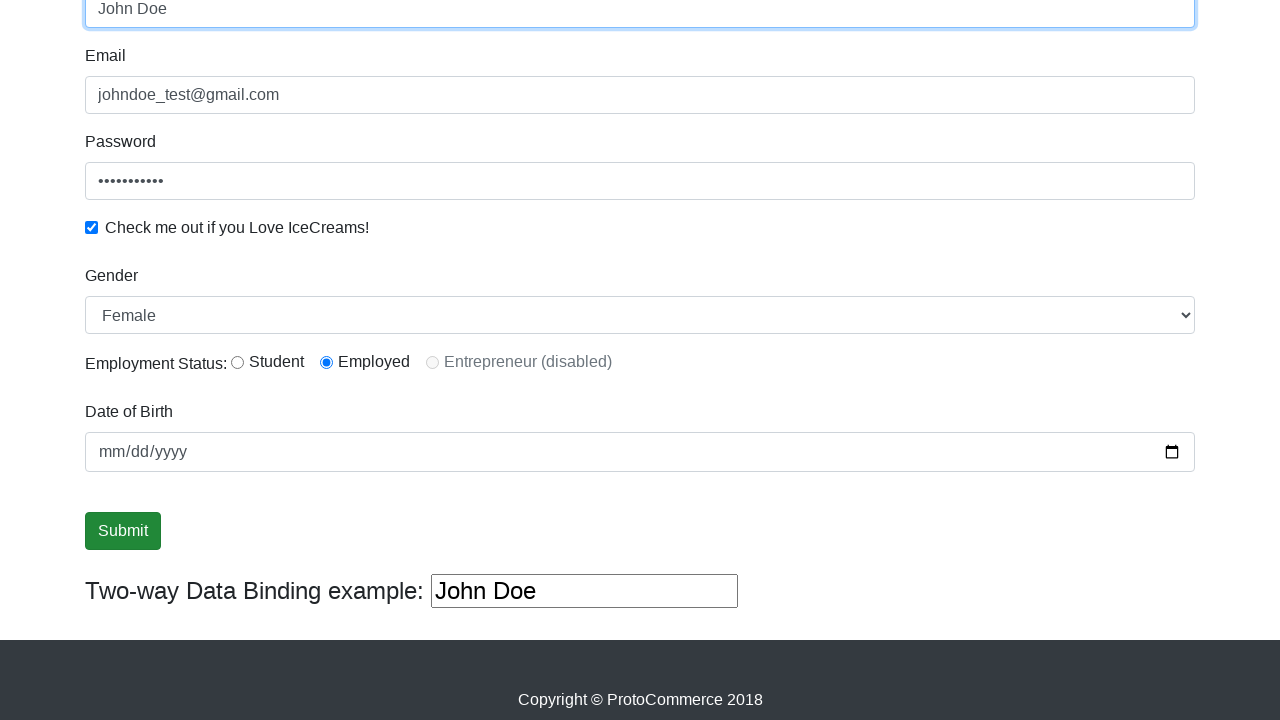

Retrieved success message text content
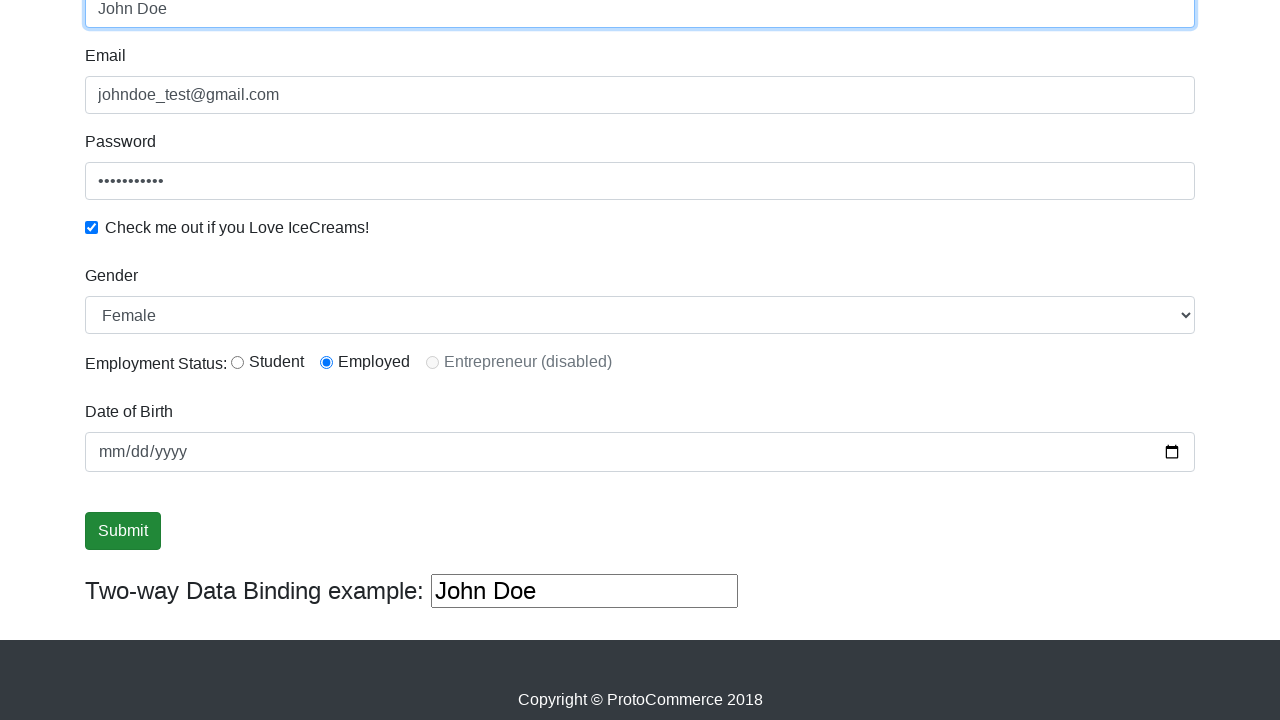

Verified 'Success' text is present in alert message
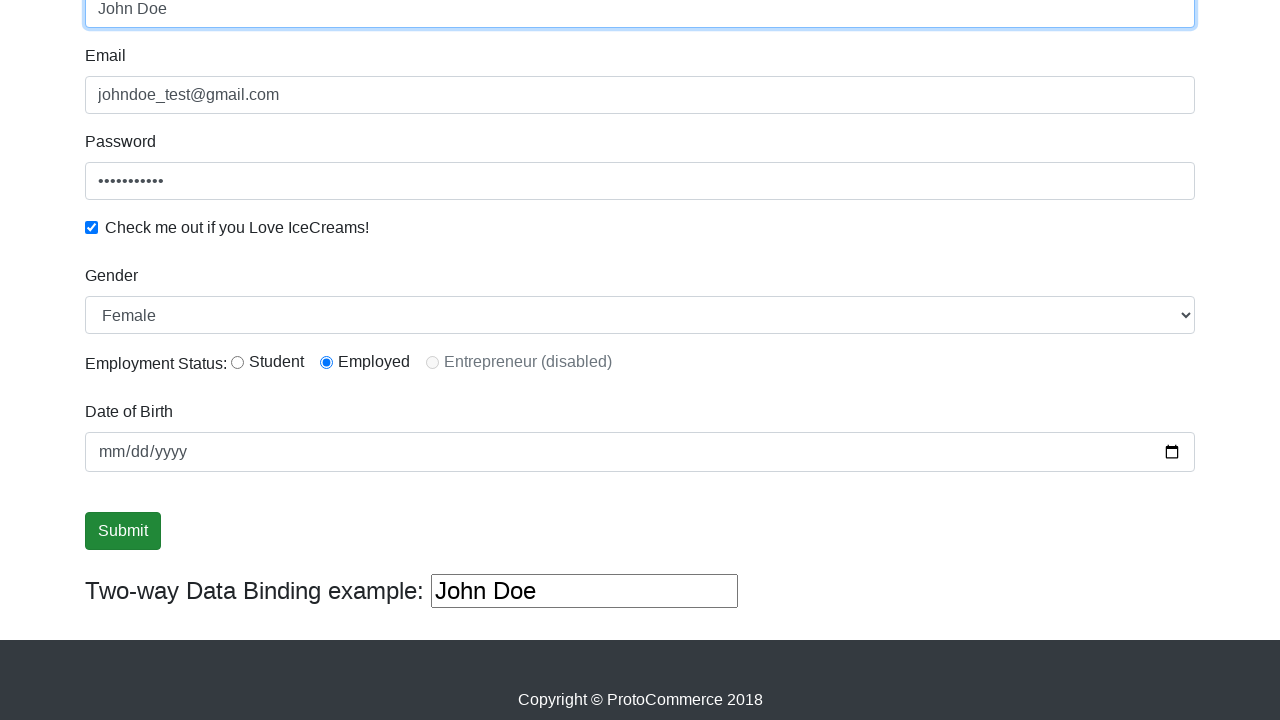

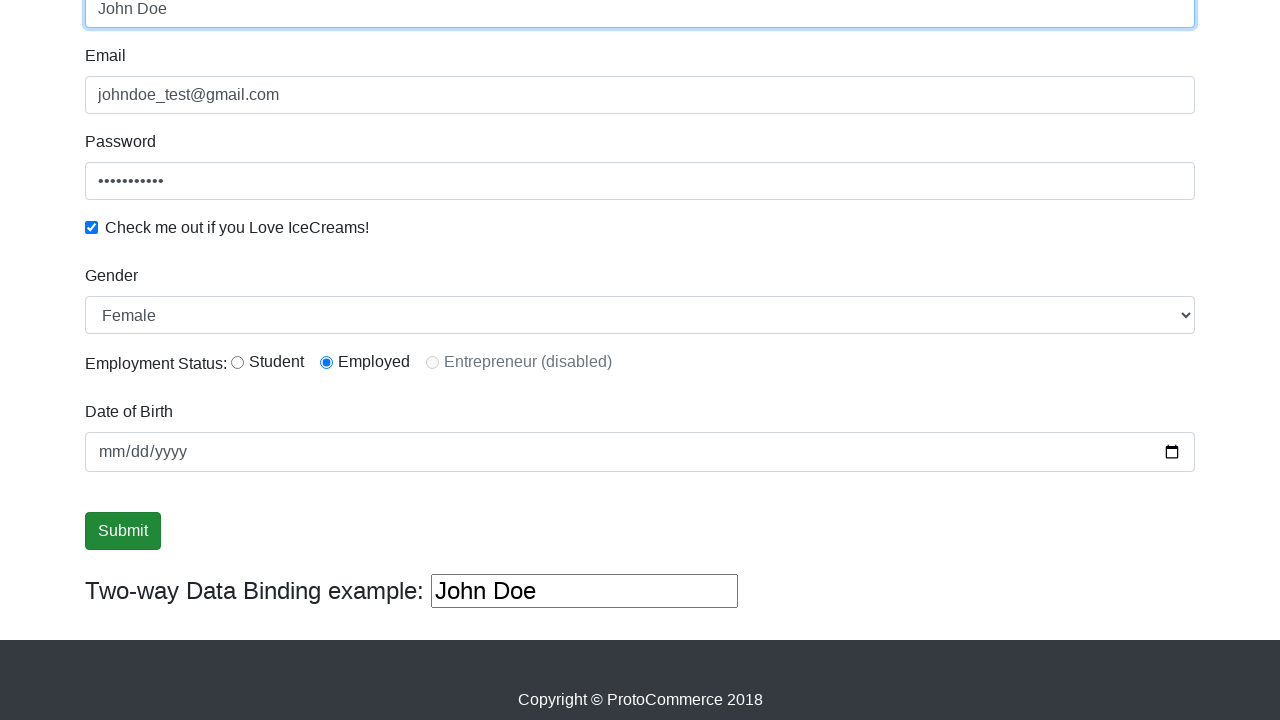